Opens the wp.pl Polish web portal homepage and verifies the page loads successfully

Starting URL: https://www.wp.pl

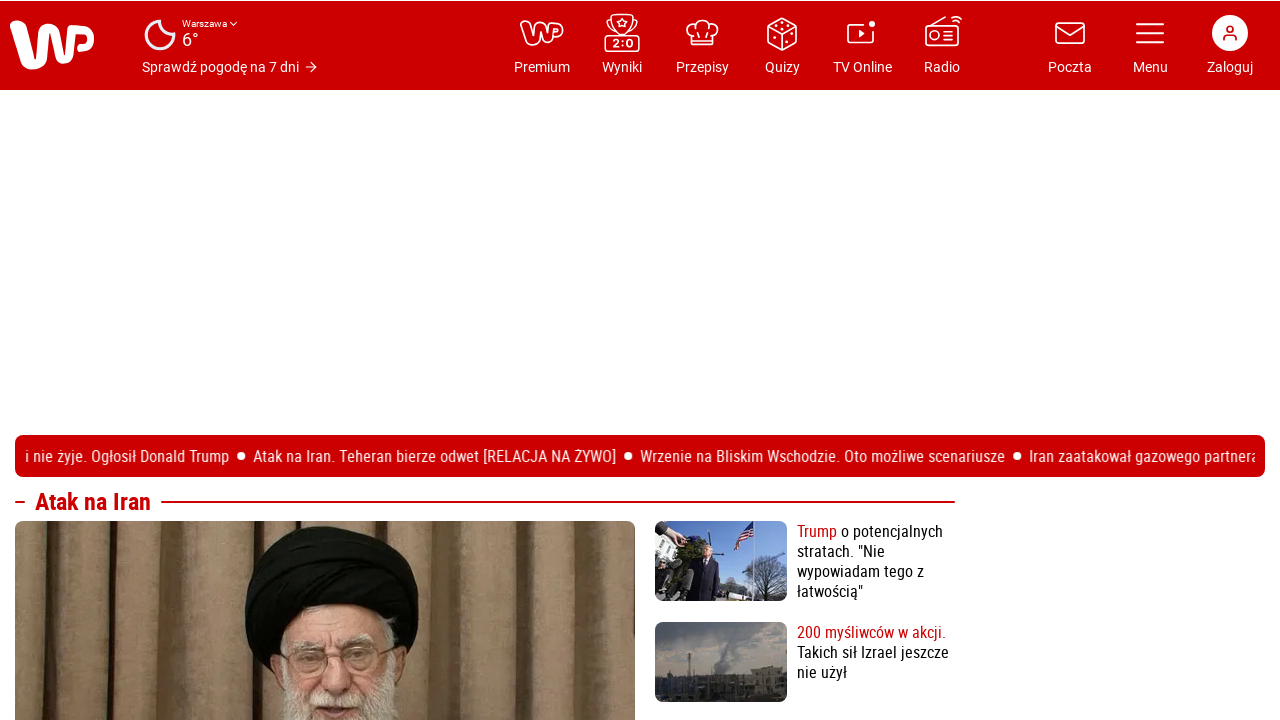

Waited for wp.pl homepage to load (domcontentloaded state)
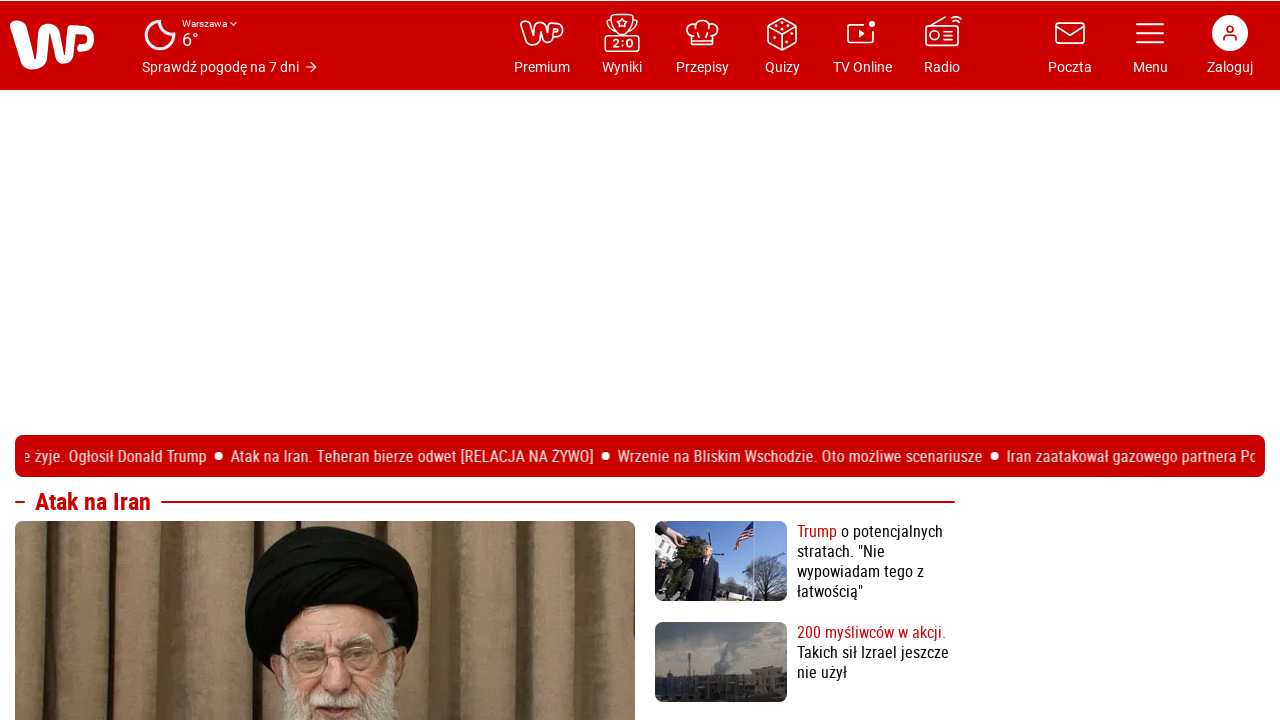

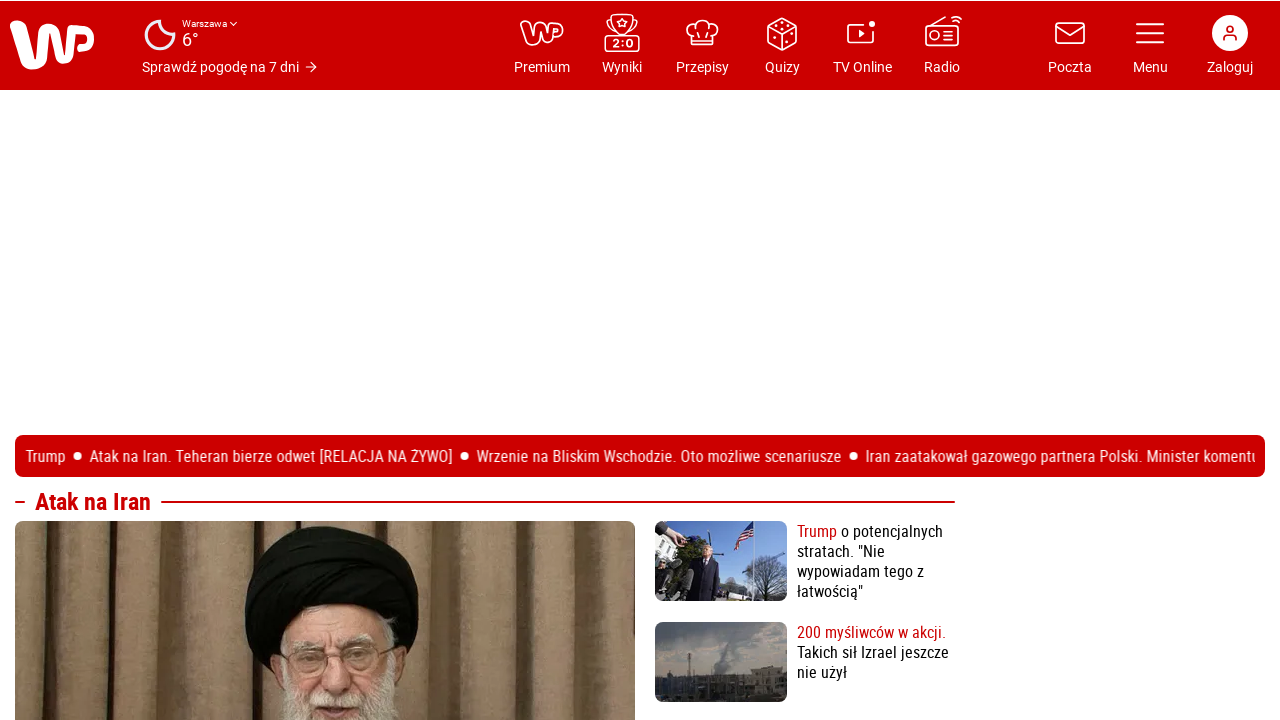